Tests window handling functionality by navigating through menus to open a new window and switching between parent and child windows

Starting URL: http://demo.automationtesting.in/Register.html

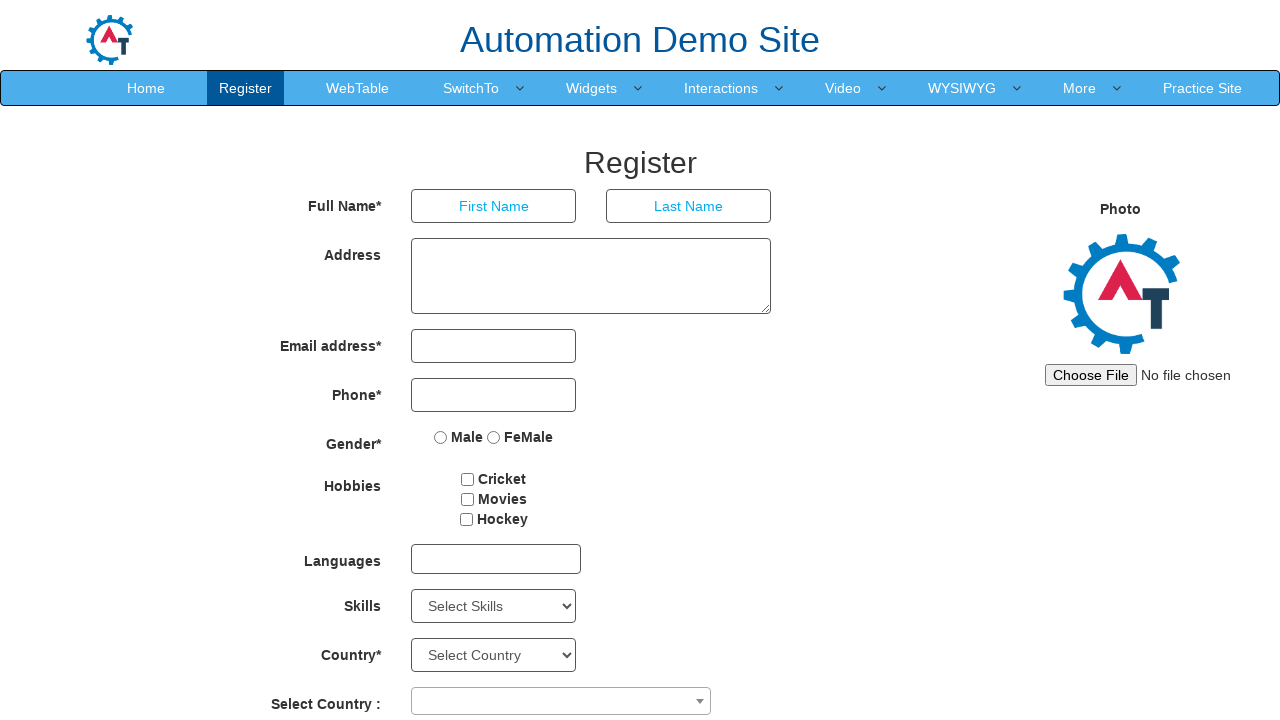

Hovered over 'SwitchTo' menu to expand it at (471, 88) on xpath=//a[text()='SwitchTo']
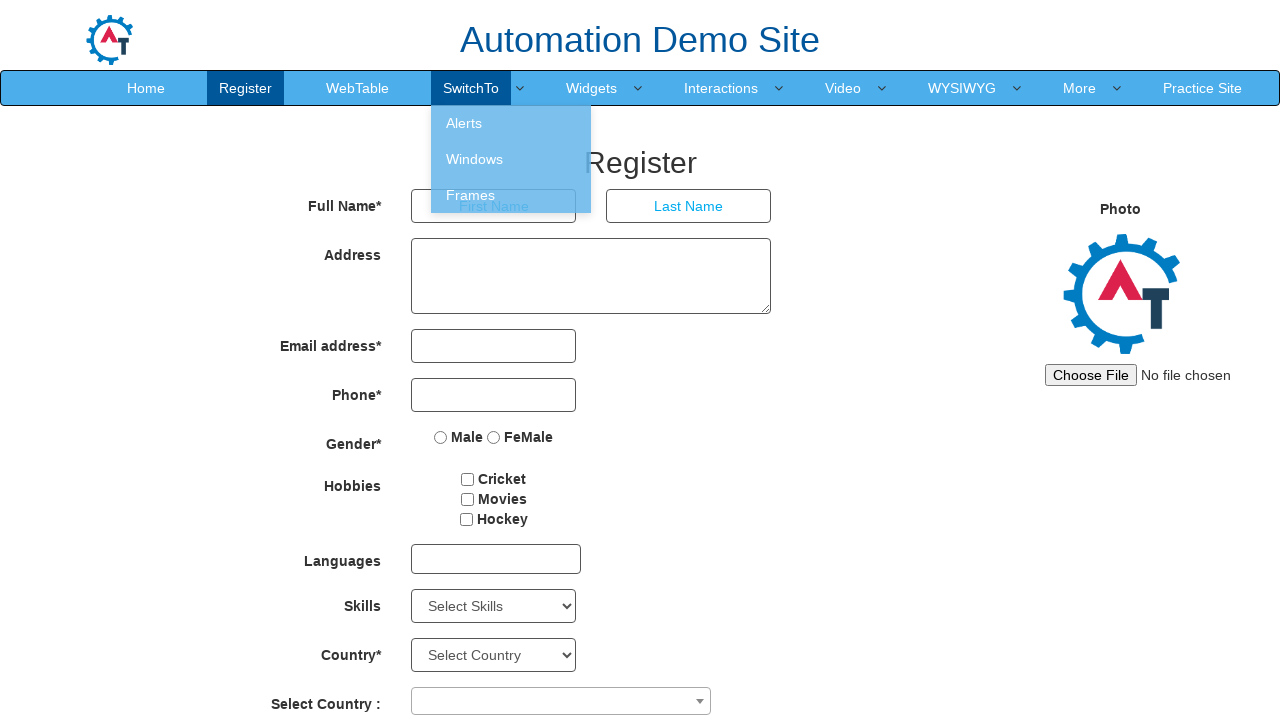

Clicked 'Windows' option from SwitchTo menu at (511, 159) on xpath=//a[text()='Windows']
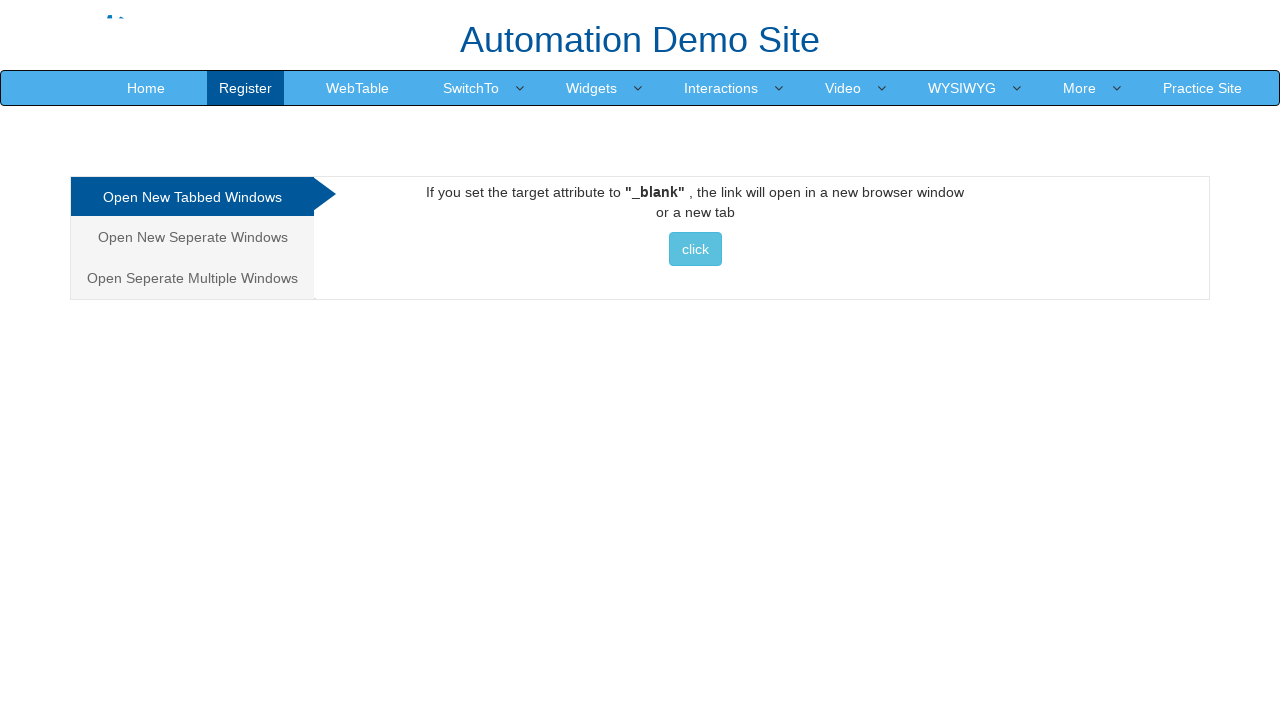

Clicked button to open new window at (695, 249) on xpath=//button[text()='    click   ']
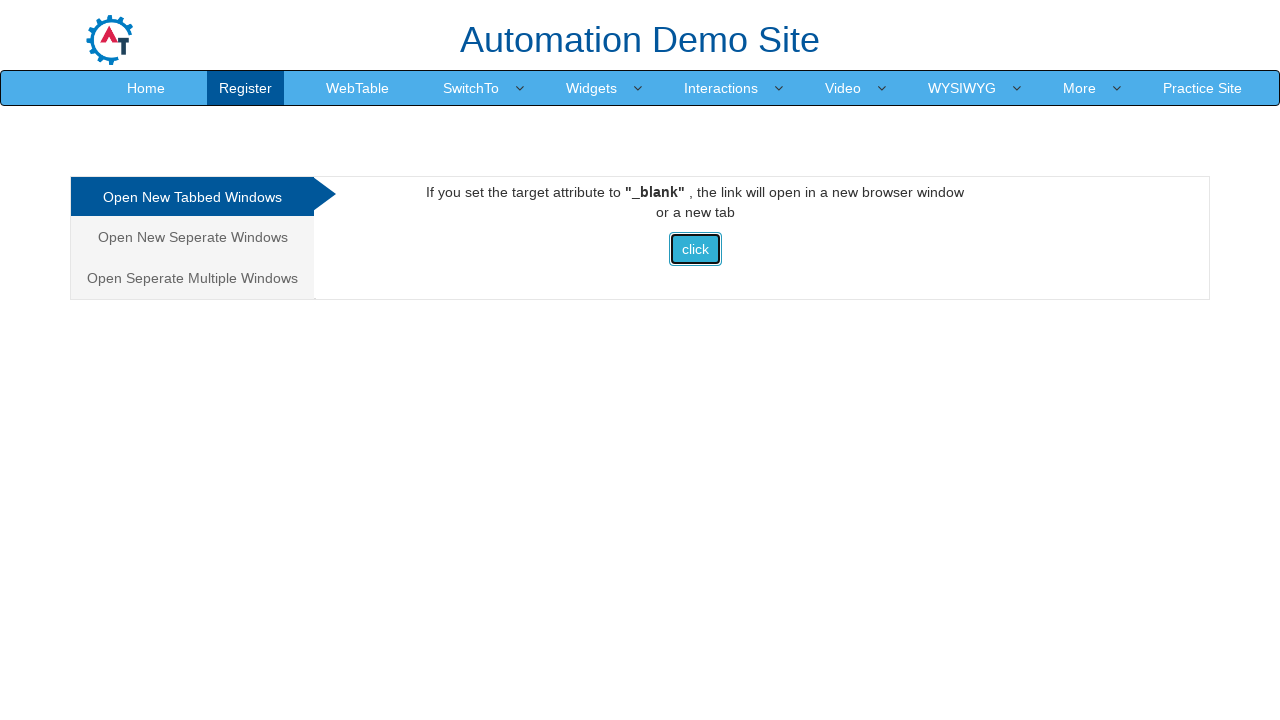

New window popup captured and reference obtained
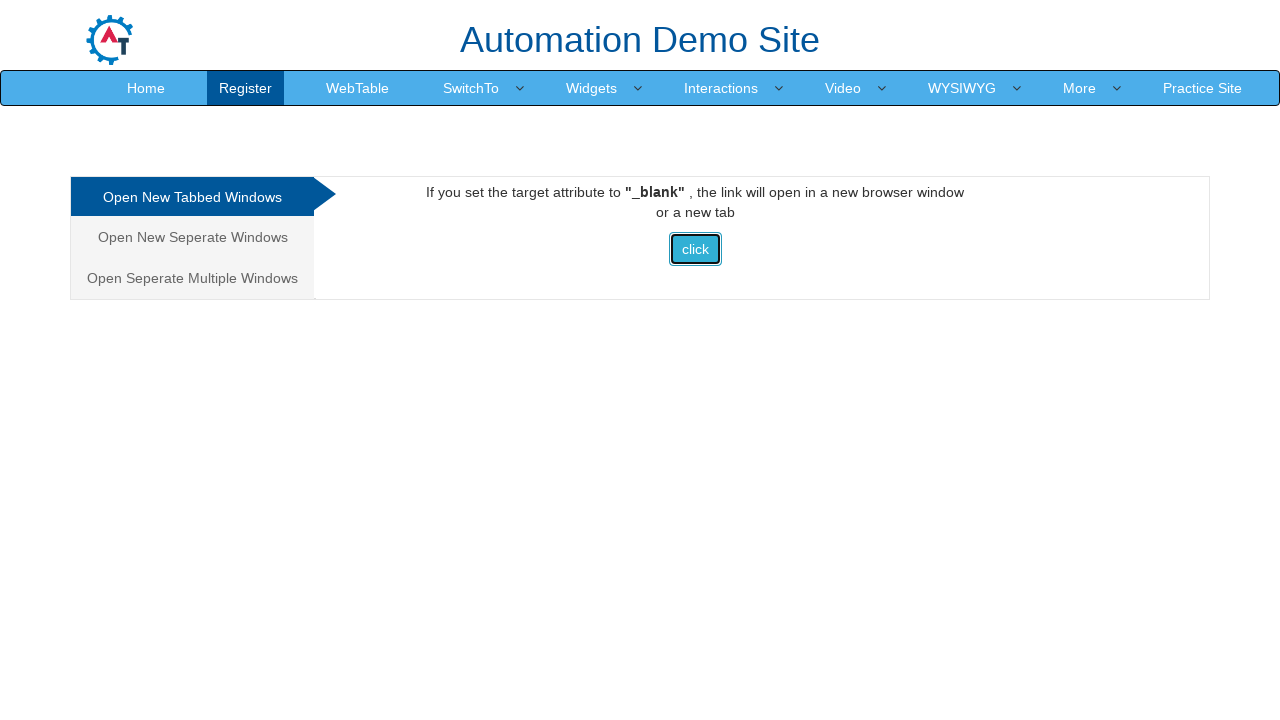

Switched to child window with title: Selenium
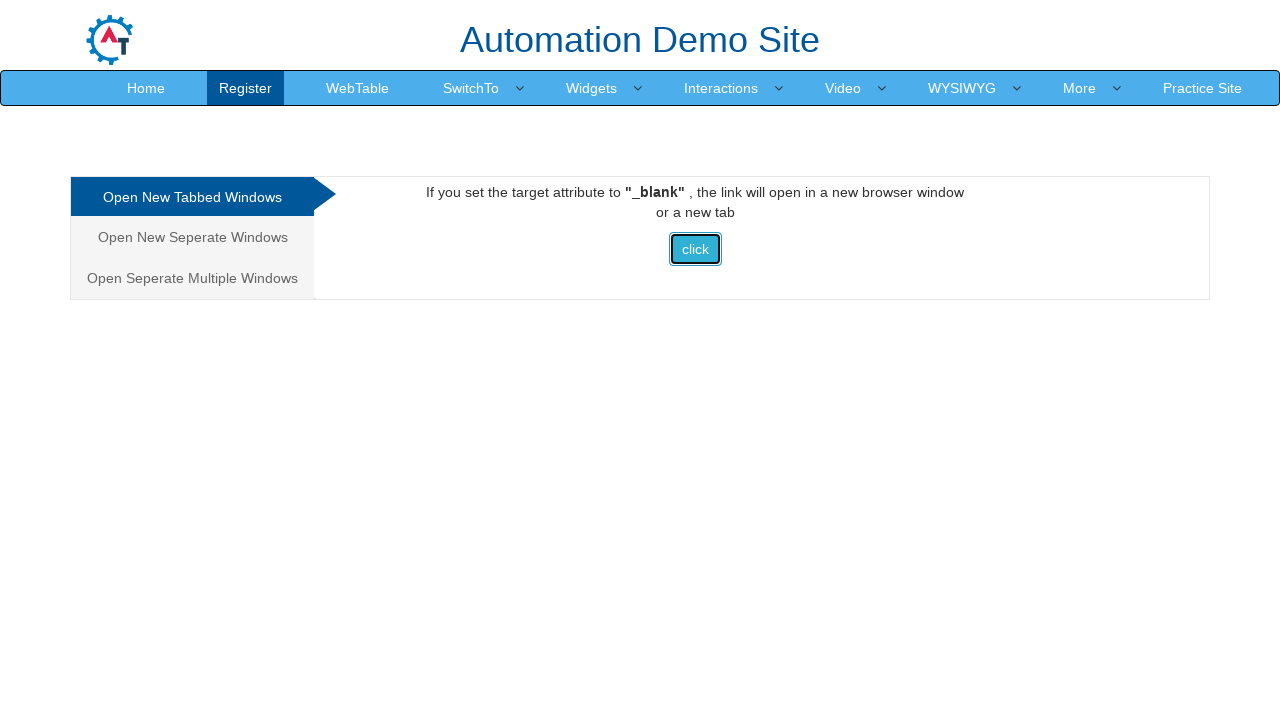

Retrieved child window URL: https://www.selenium.dev/
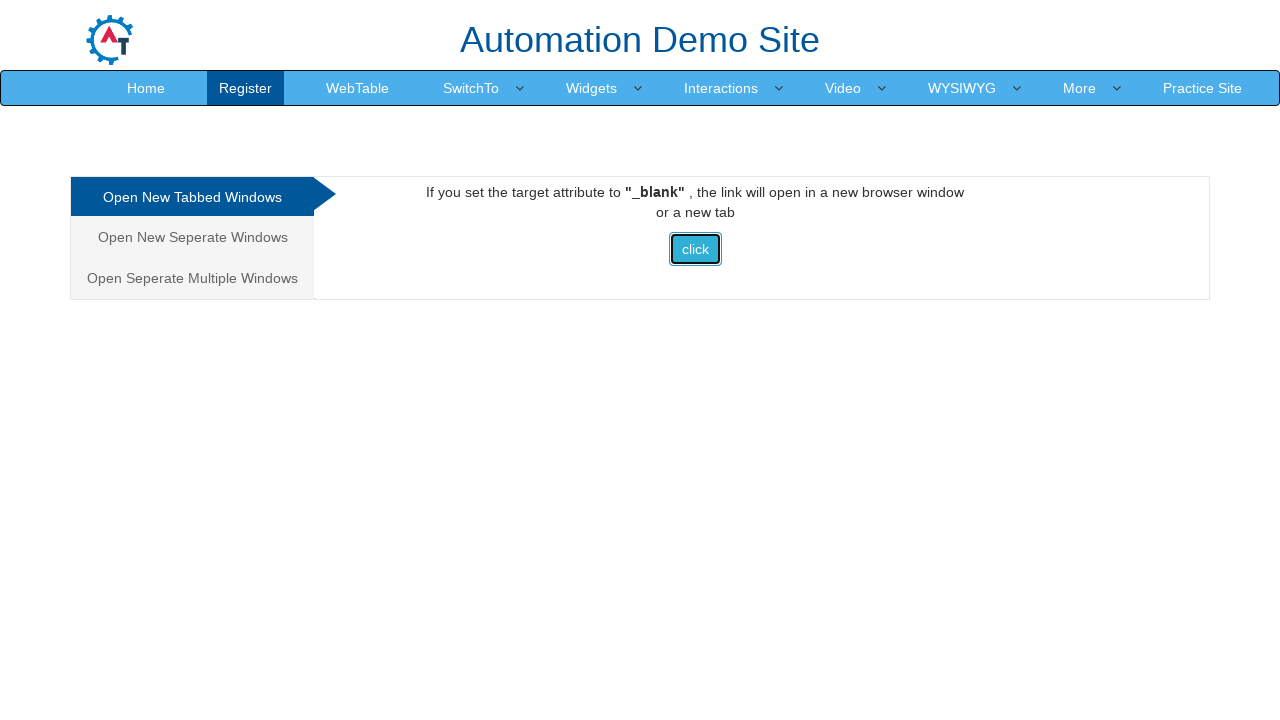

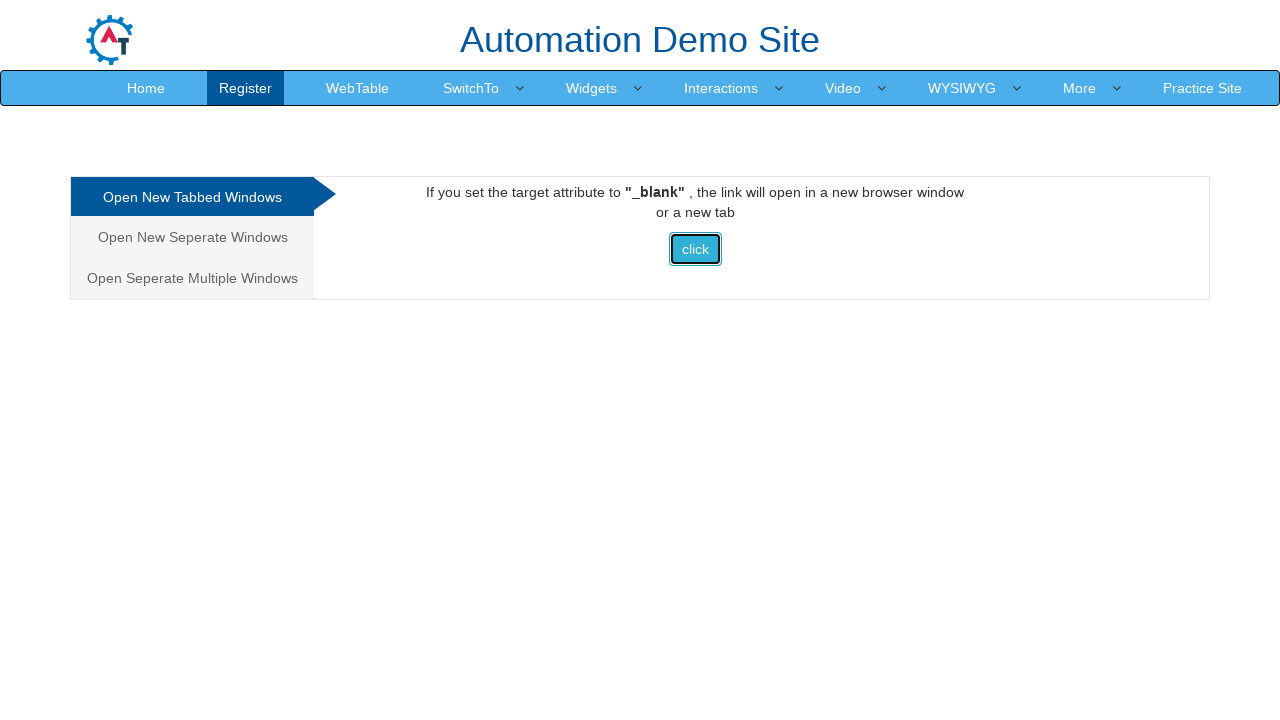